Tests checkbox functionality on TutorialsPoint practice page by expanding a section and clicking on two checkboxes

Starting URL: https://www.tutorialspoint.com/selenium/practice/check-box.php

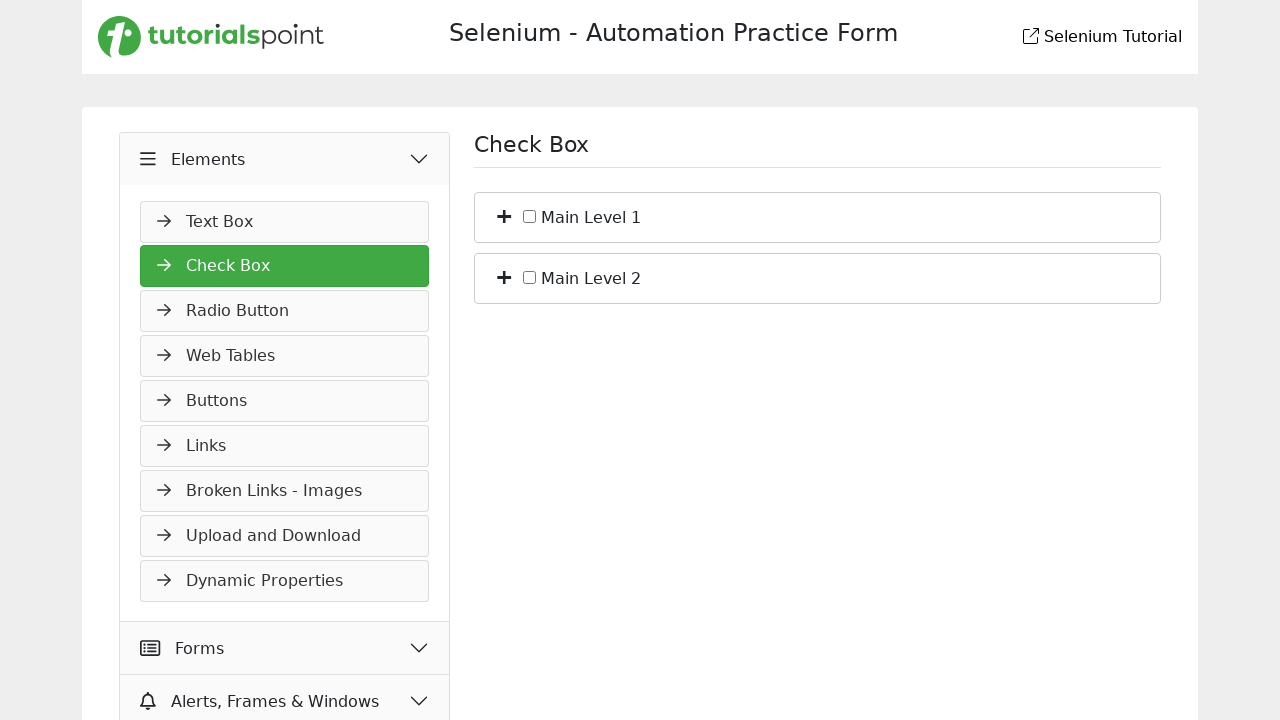

Clicked expand/plus element to expand the section at (504, 215) on xpath=//*[@id='bs_1']/span[1]
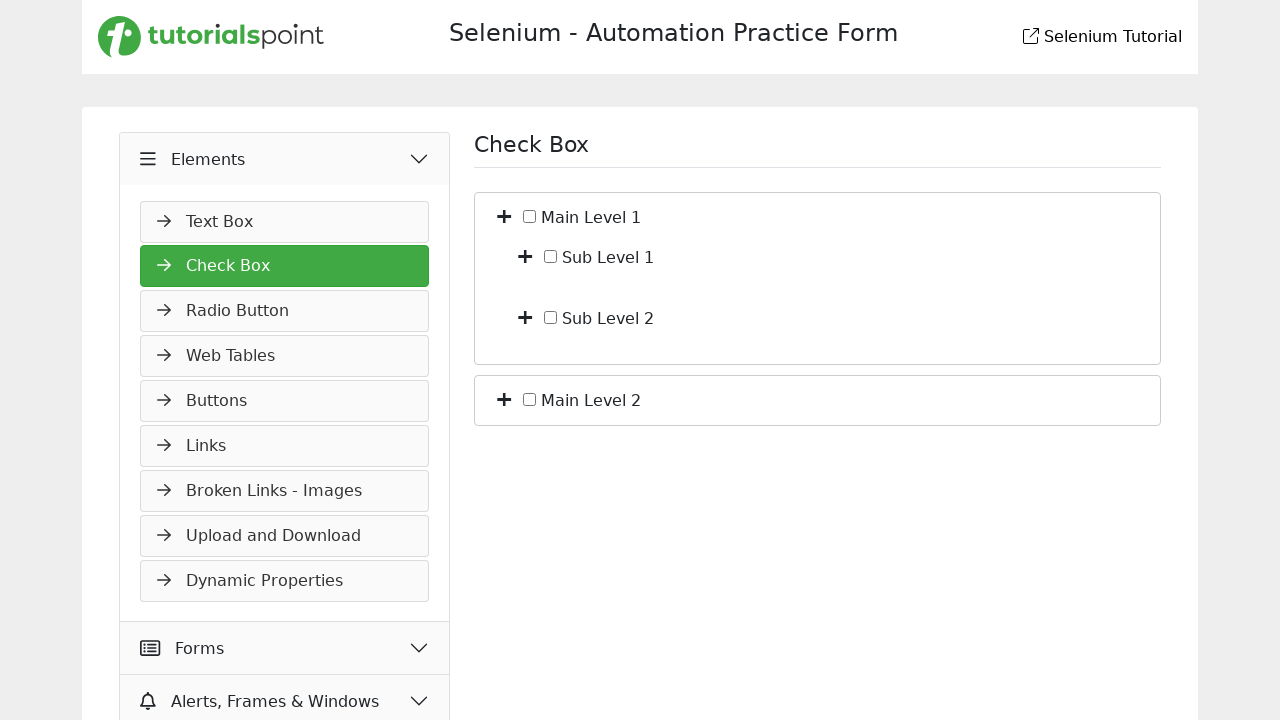

Clicked first checkbox at (551, 256) on #c_bf_1
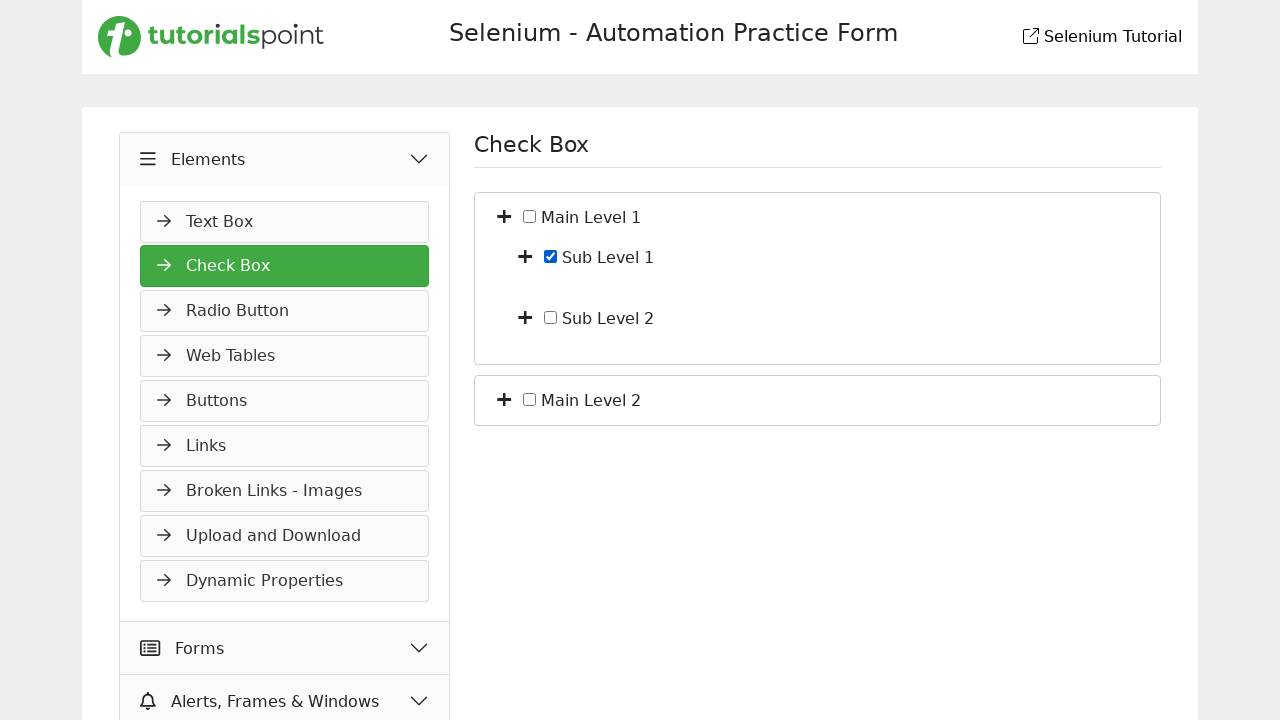

Clicked second checkbox at (551, 317) on #c_bf_2
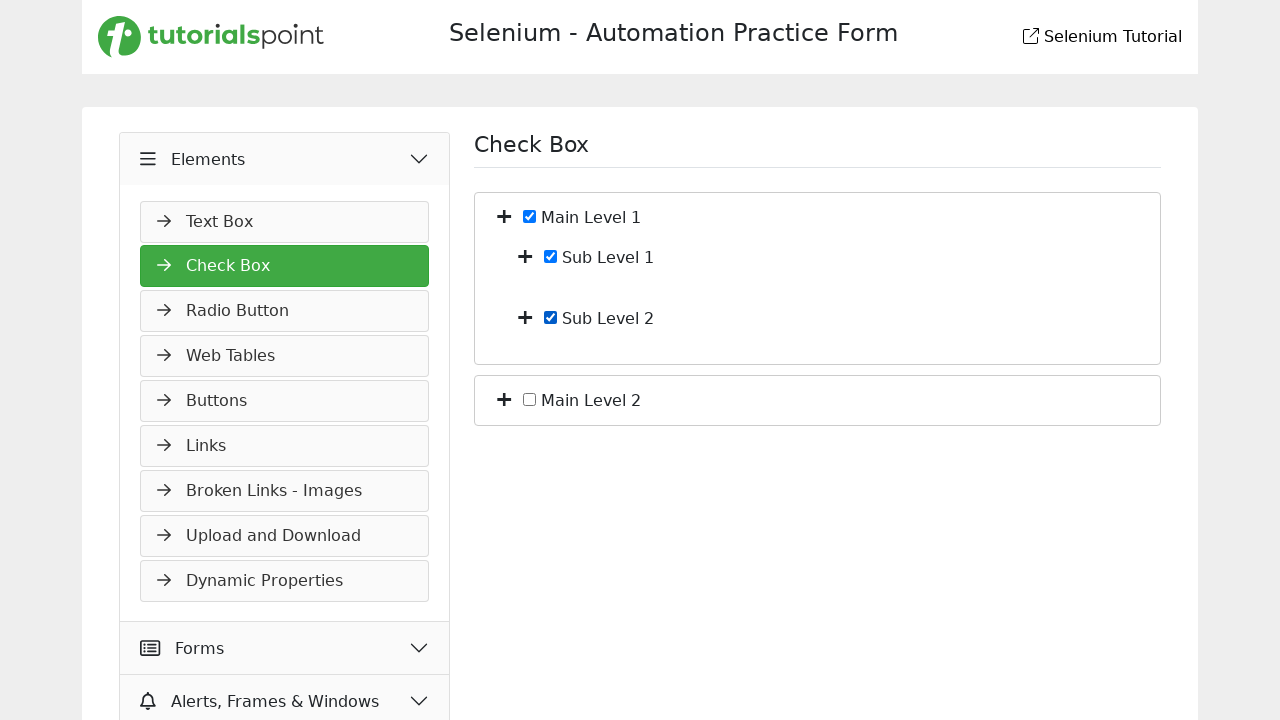

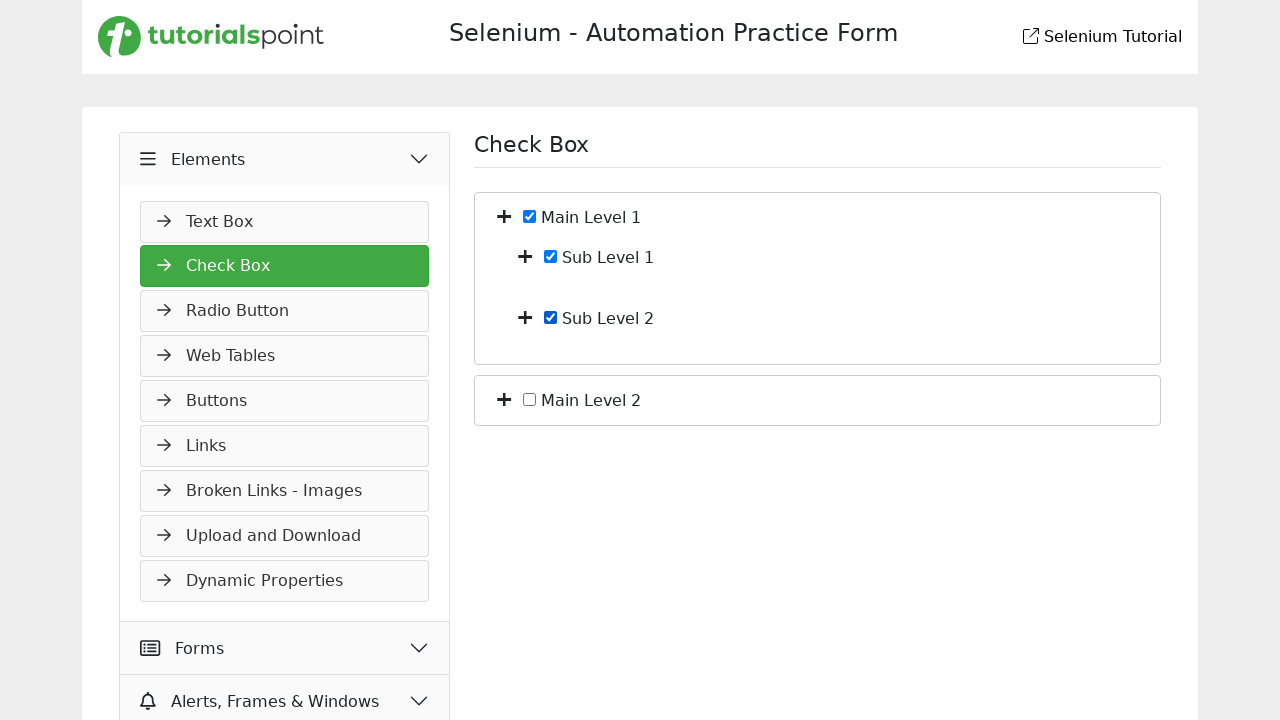